Navigates to Swiggy's best restaurants page for Kolkata and maximizes the browser window

Starting URL: https://www.swiggy.com/city/kolkata/best-restaurants

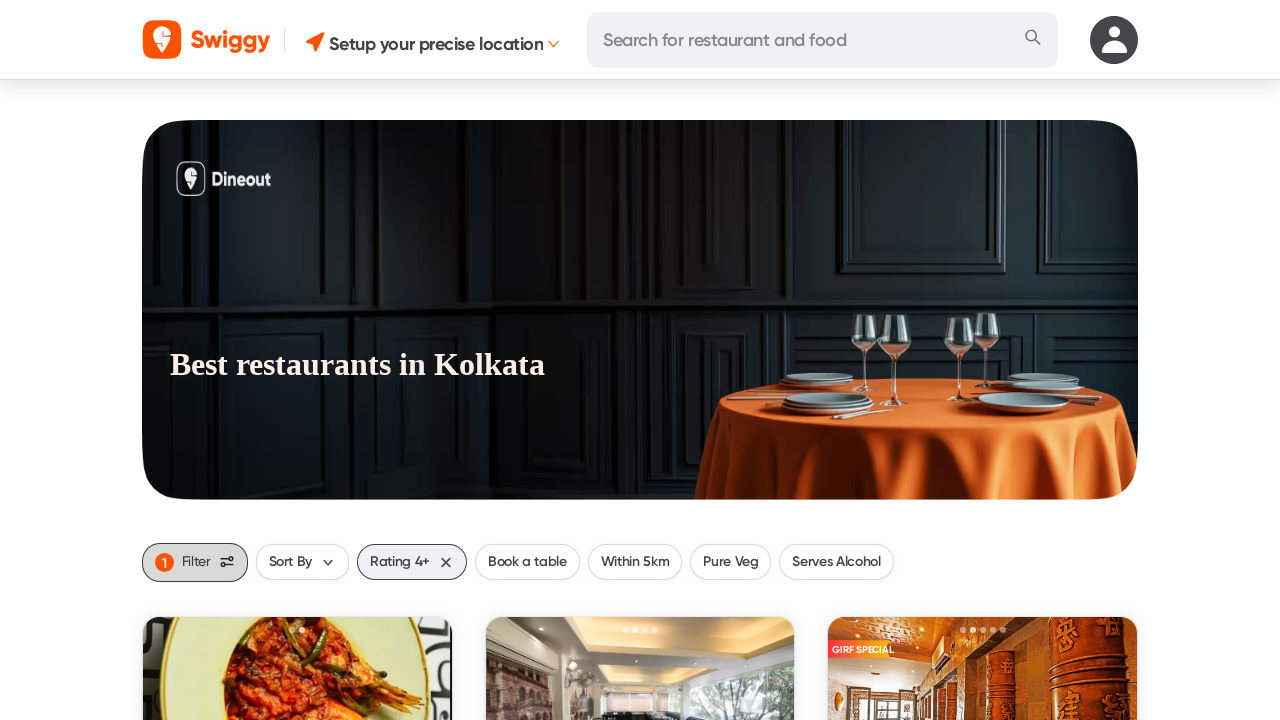

Maximized browser window to 1920x1080
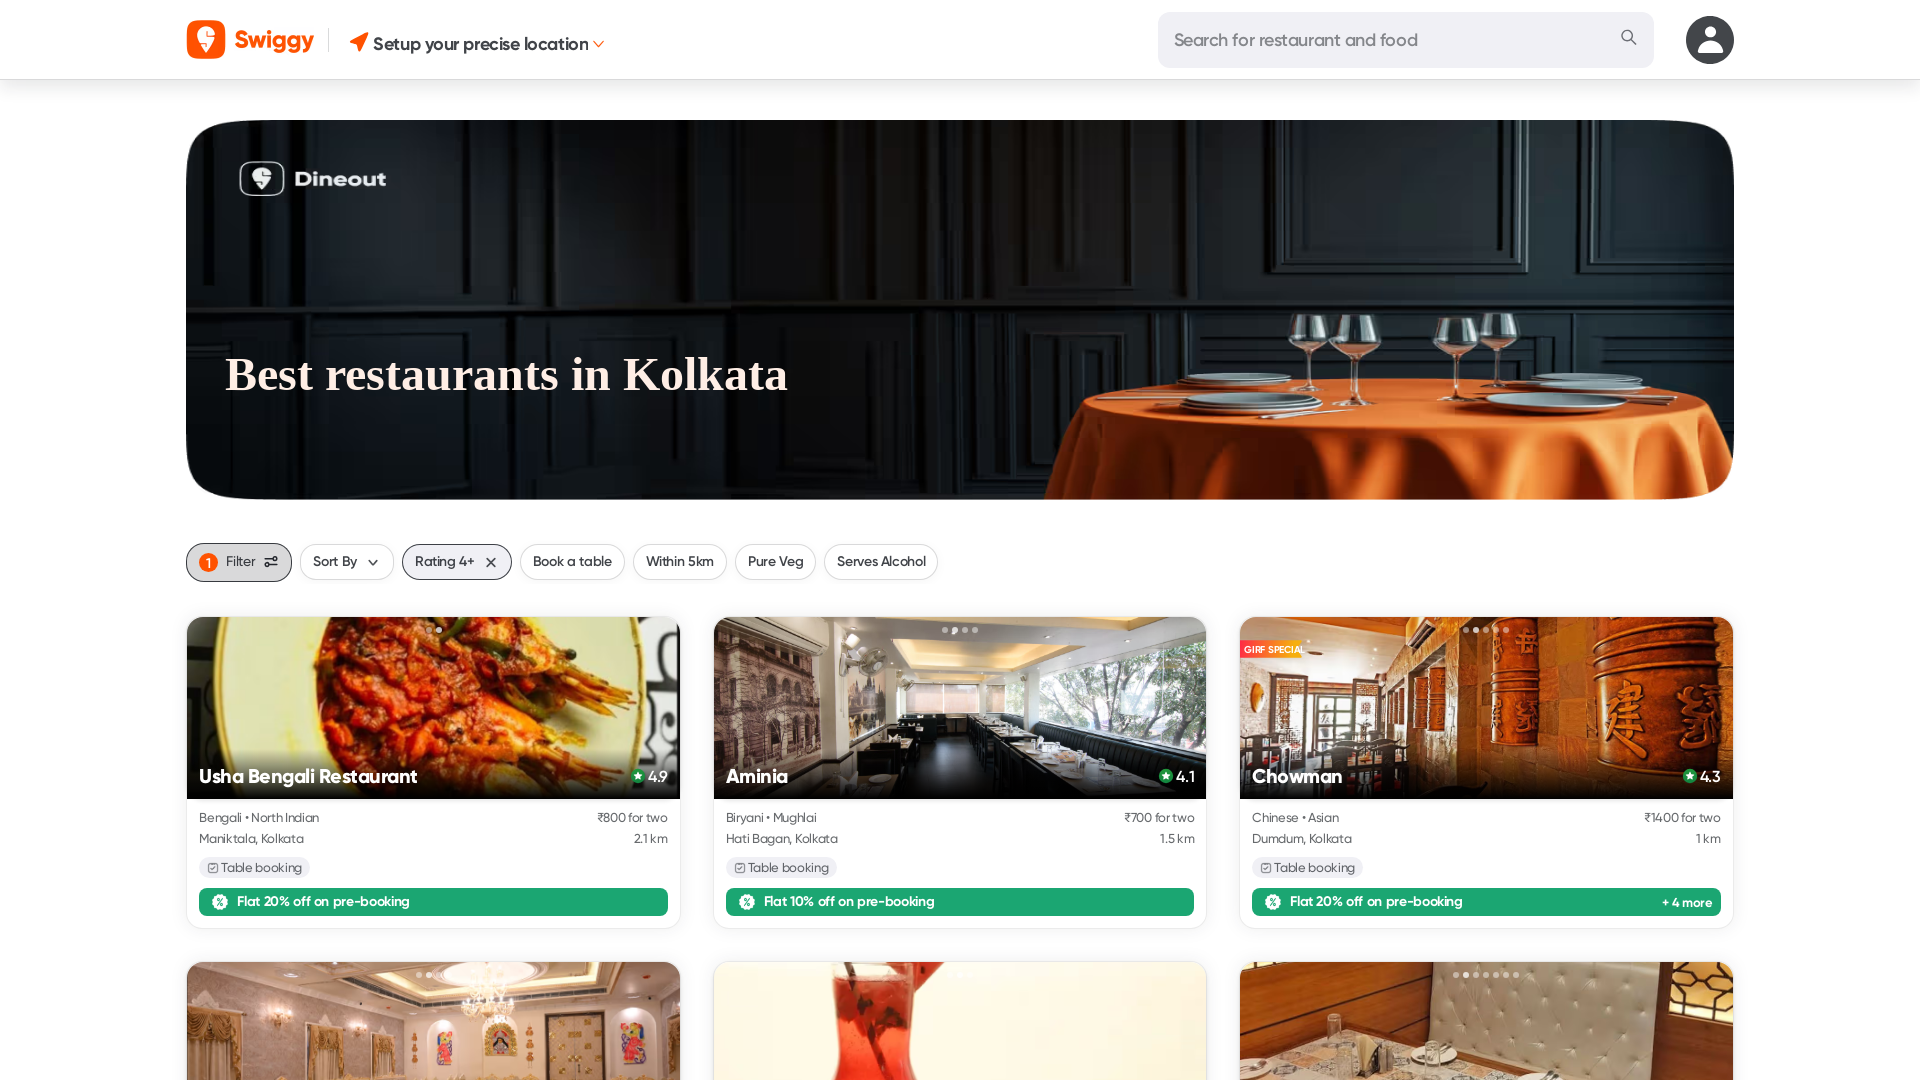

Waited for page to load completely
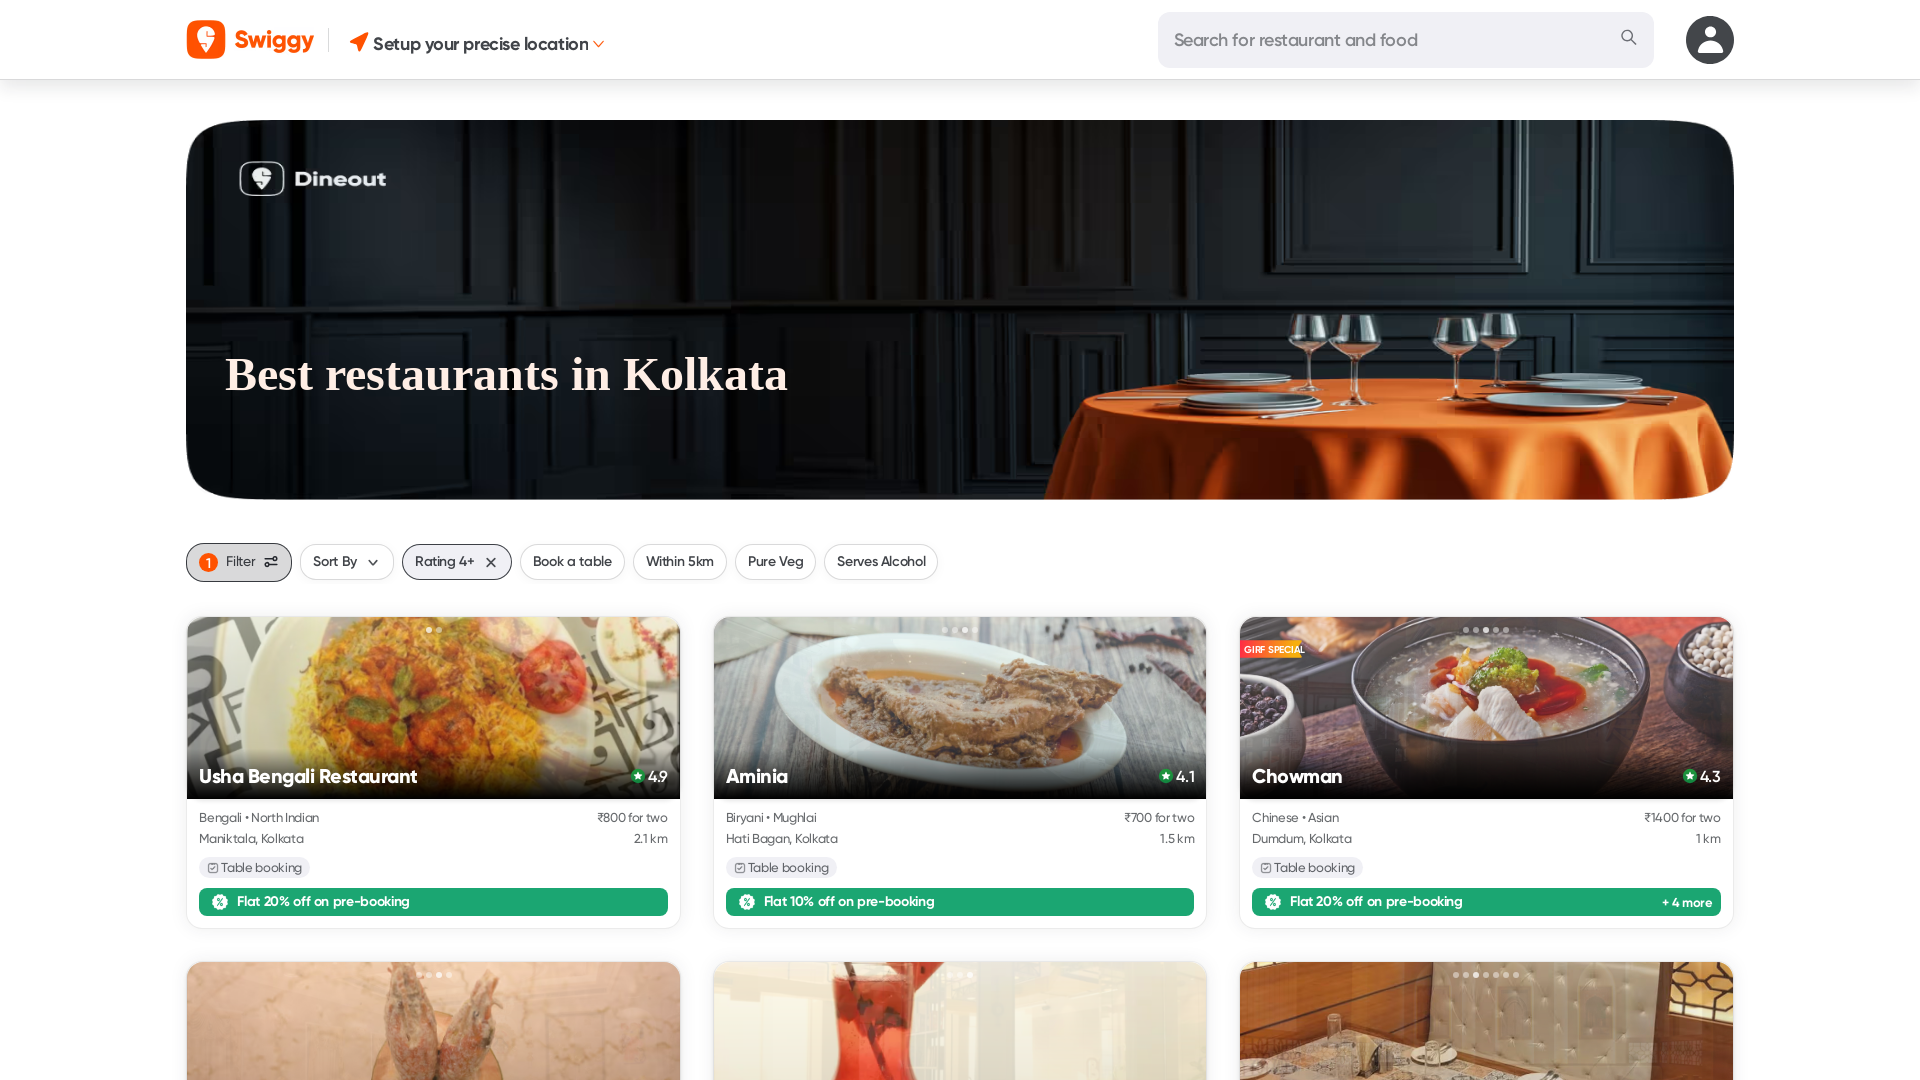

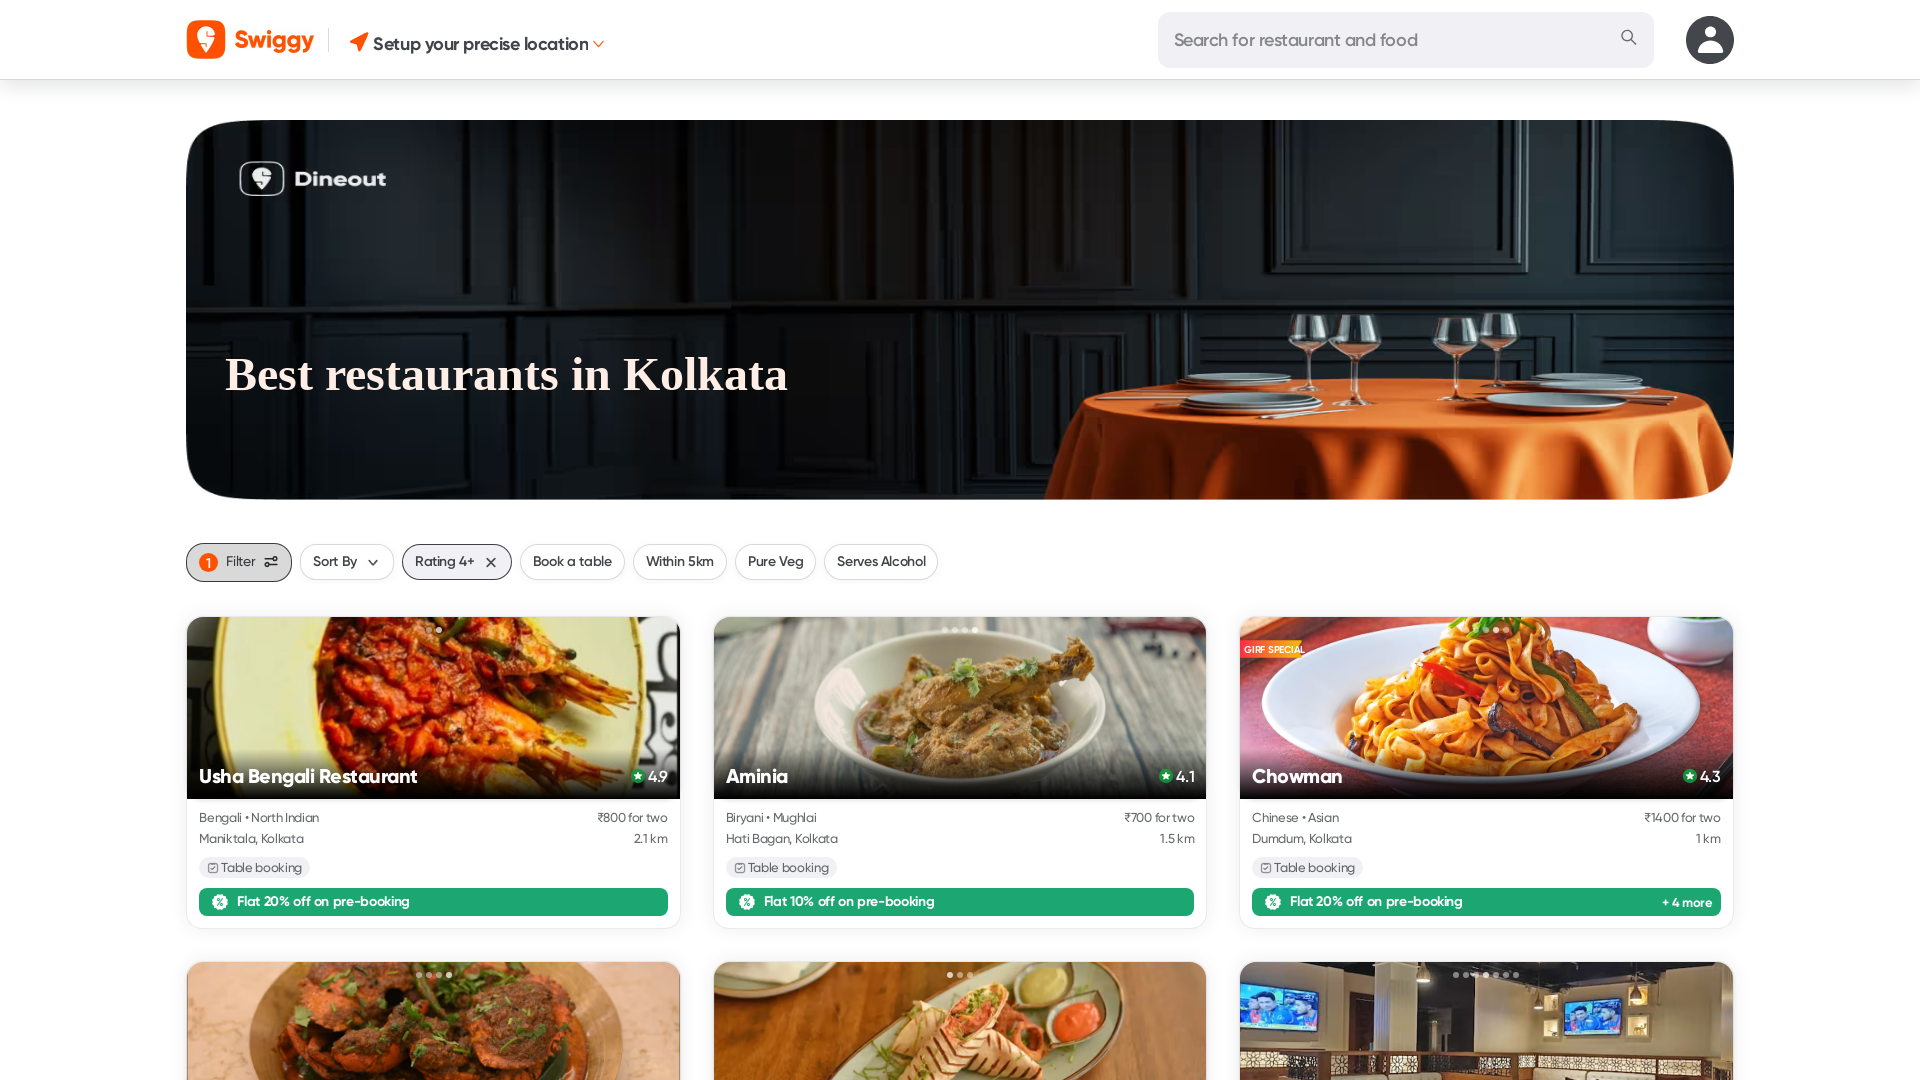